Navigates to a Selenium practice form and clicks on two profession radio buttons

Starting URL: https://www.techlistic.com/p/selenium-practice-form.html

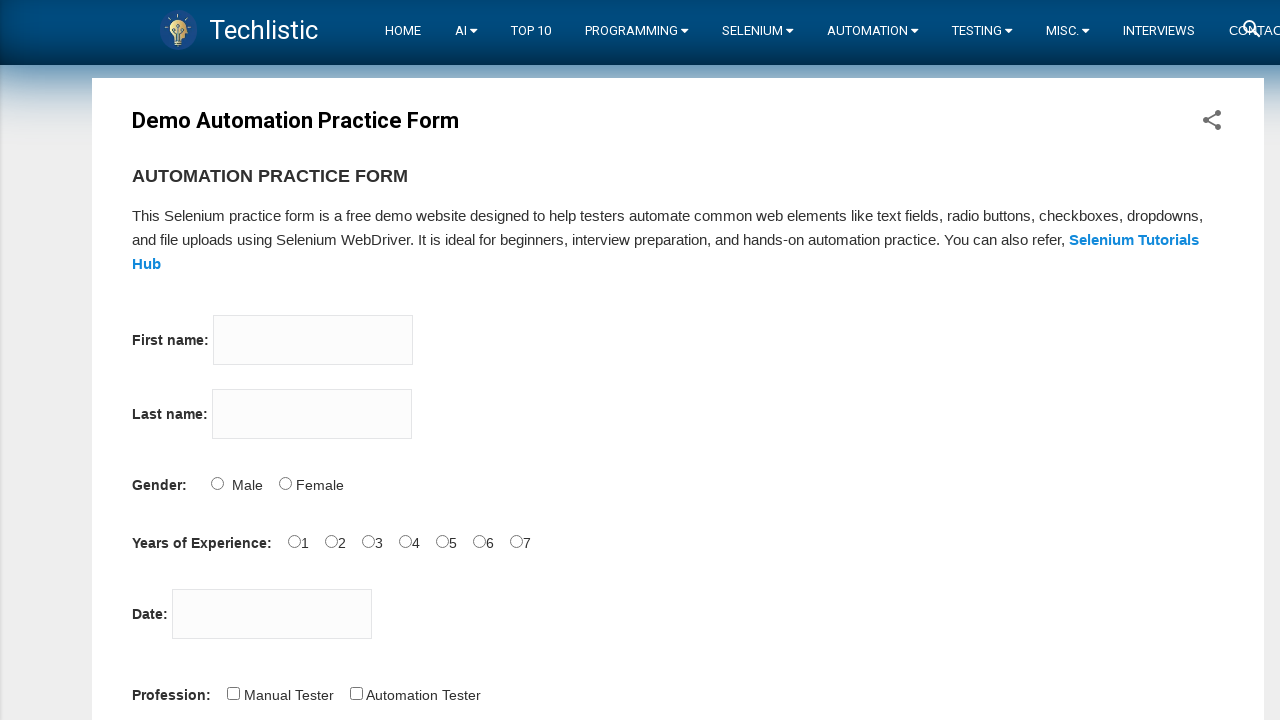

Navigated to Selenium practice form
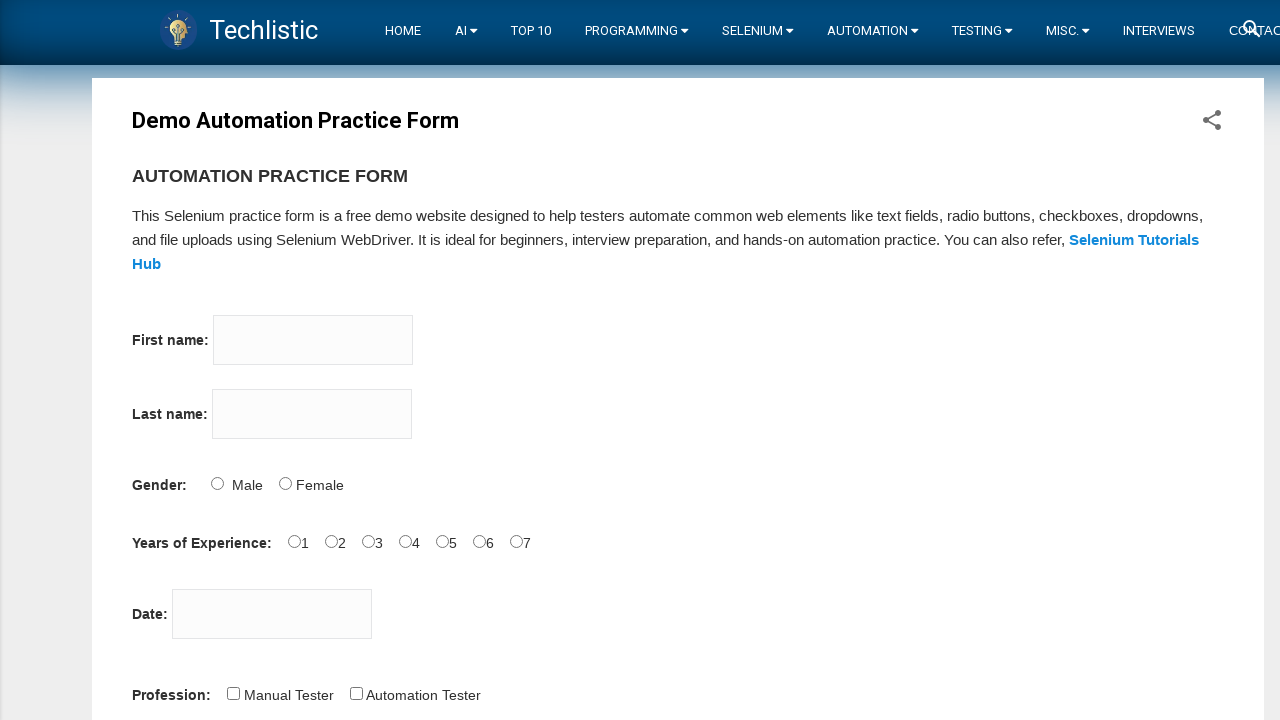

Clicked on first profession radio button at (233, 693) on #profession-0
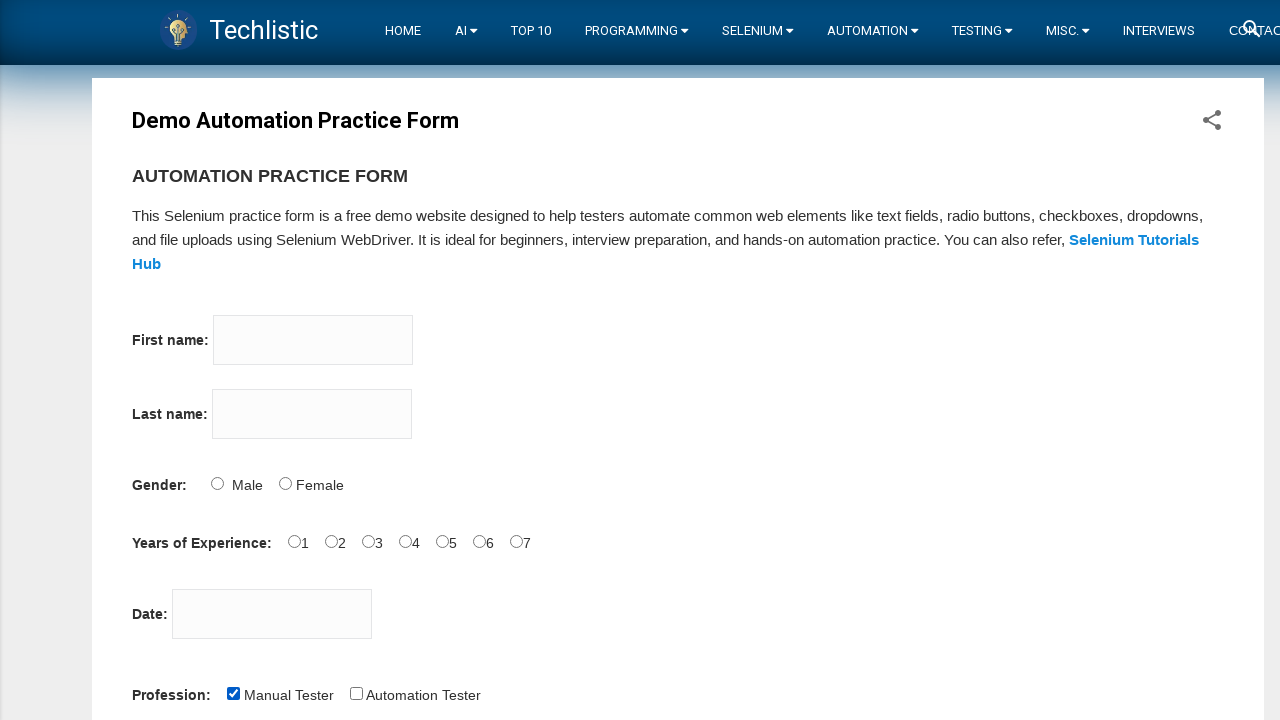

Clicked on second profession radio button at (356, 693) on #profession-1
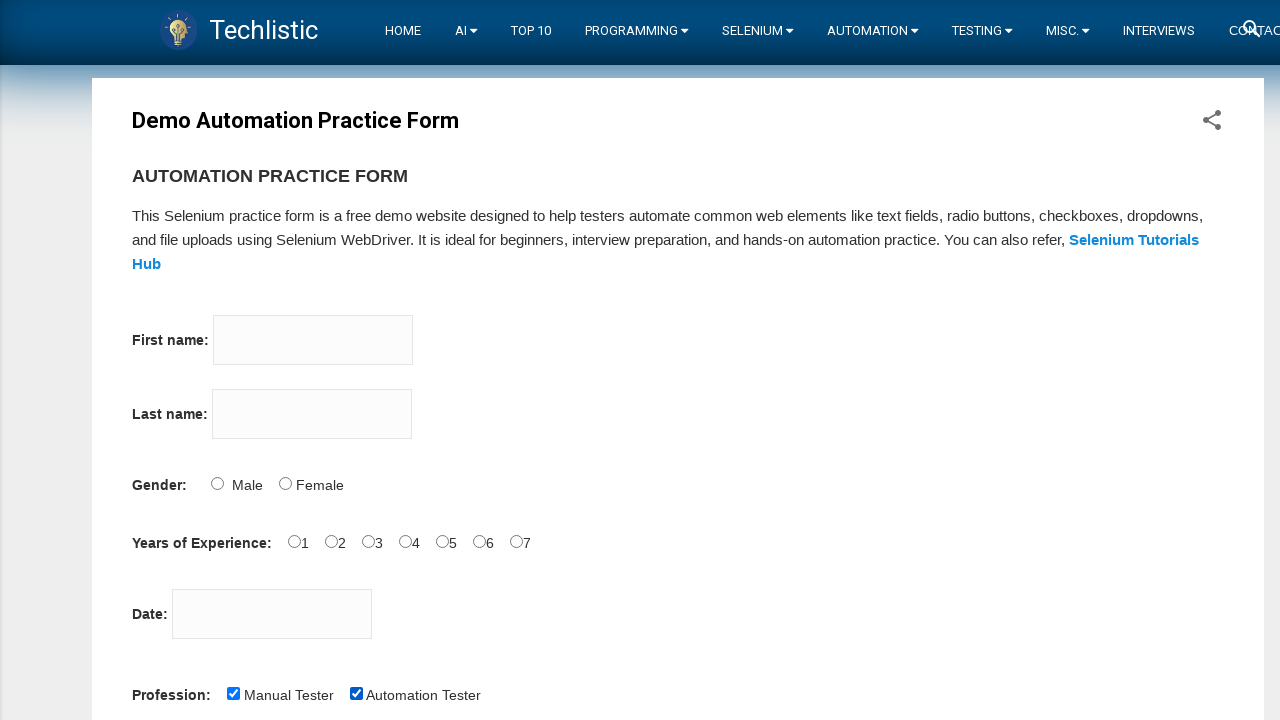

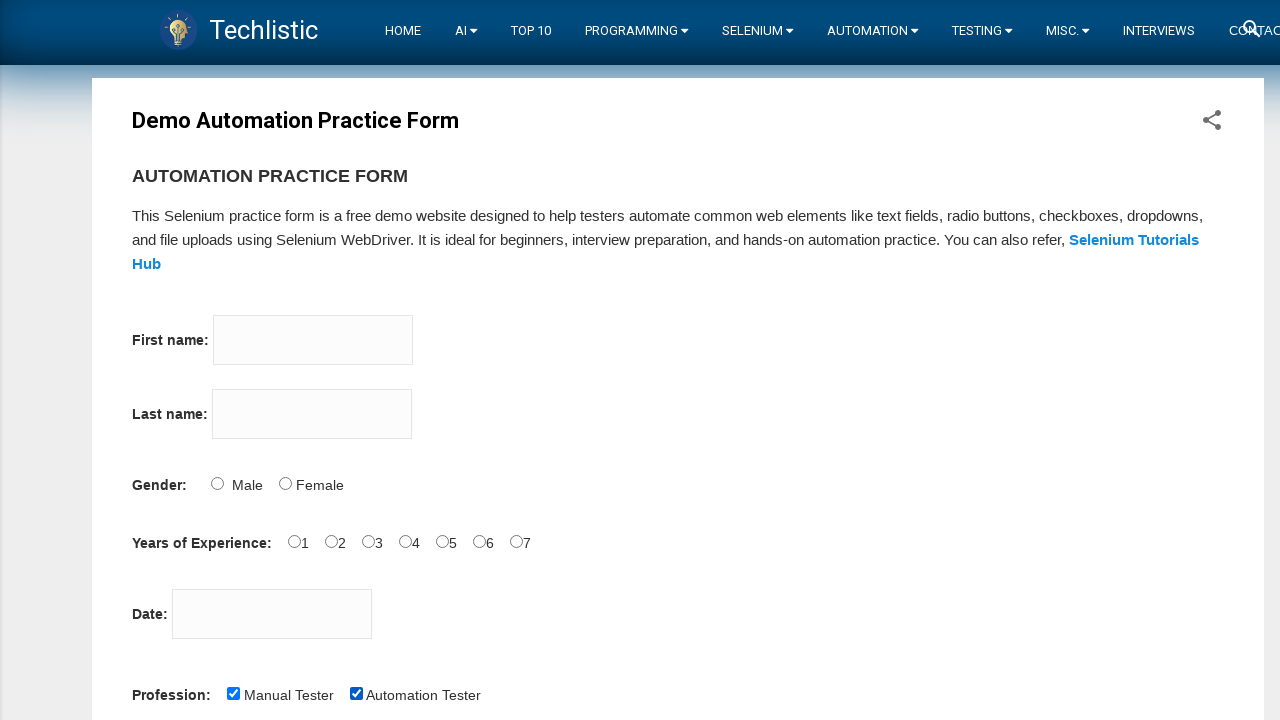